Tests iframe handling by navigating to nested frames page and switching between parent and child iframes, then verifying content in multiple frames

Starting URL: https://demoqa.com

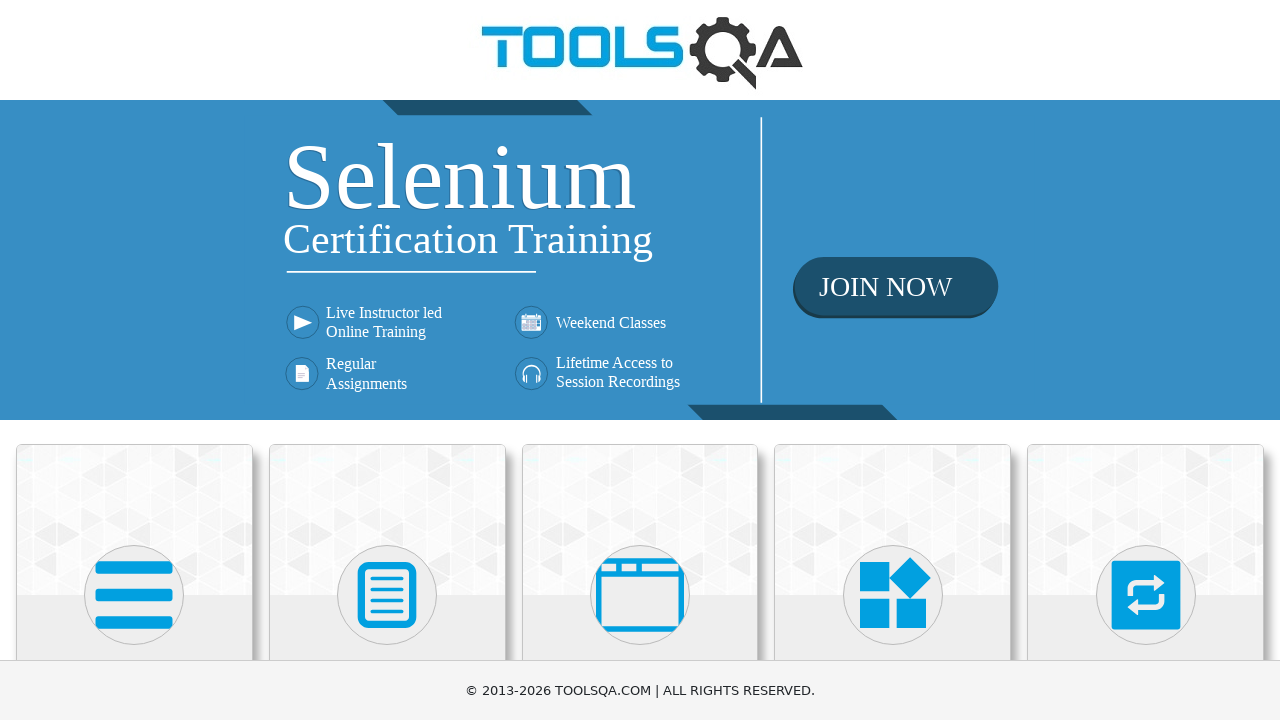

Clicked on 'Alerts, Frame & Windows' card at (640, 520) on div.card:has-text('Alerts, Frame & Windows')
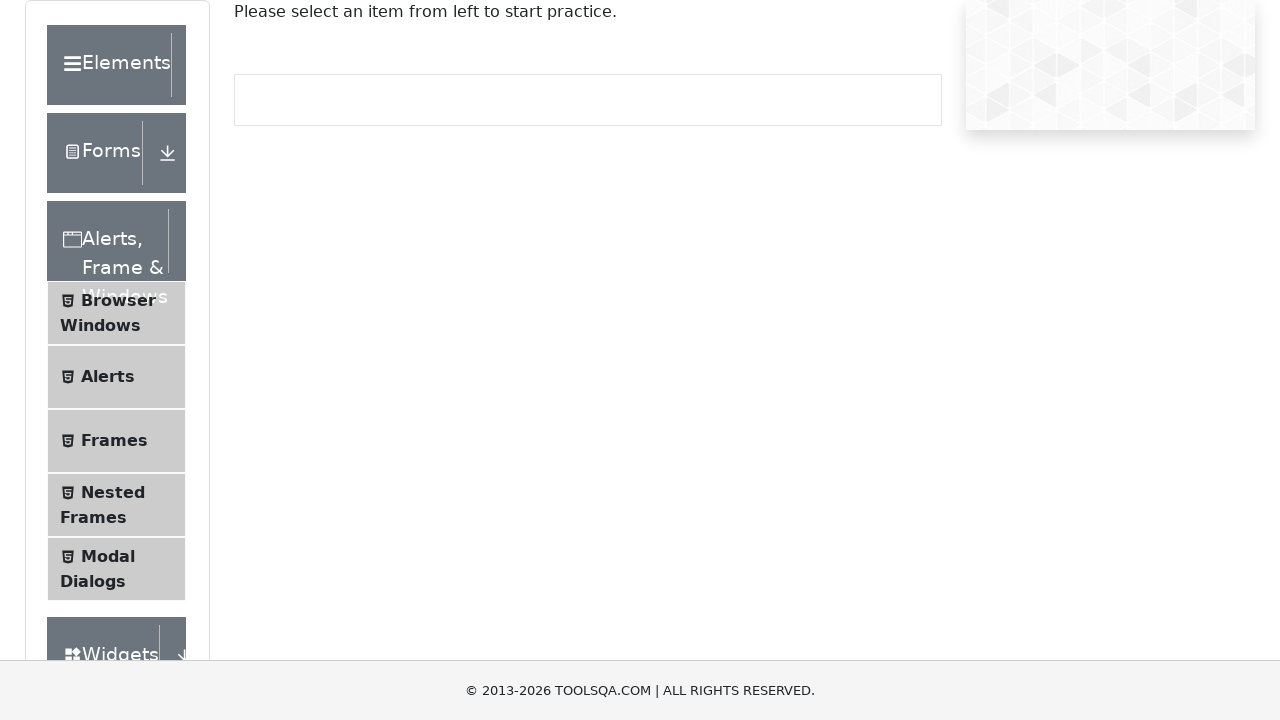

Clicked on 'Nested Frames' menu item at (113, 492) on text=Nested Frames
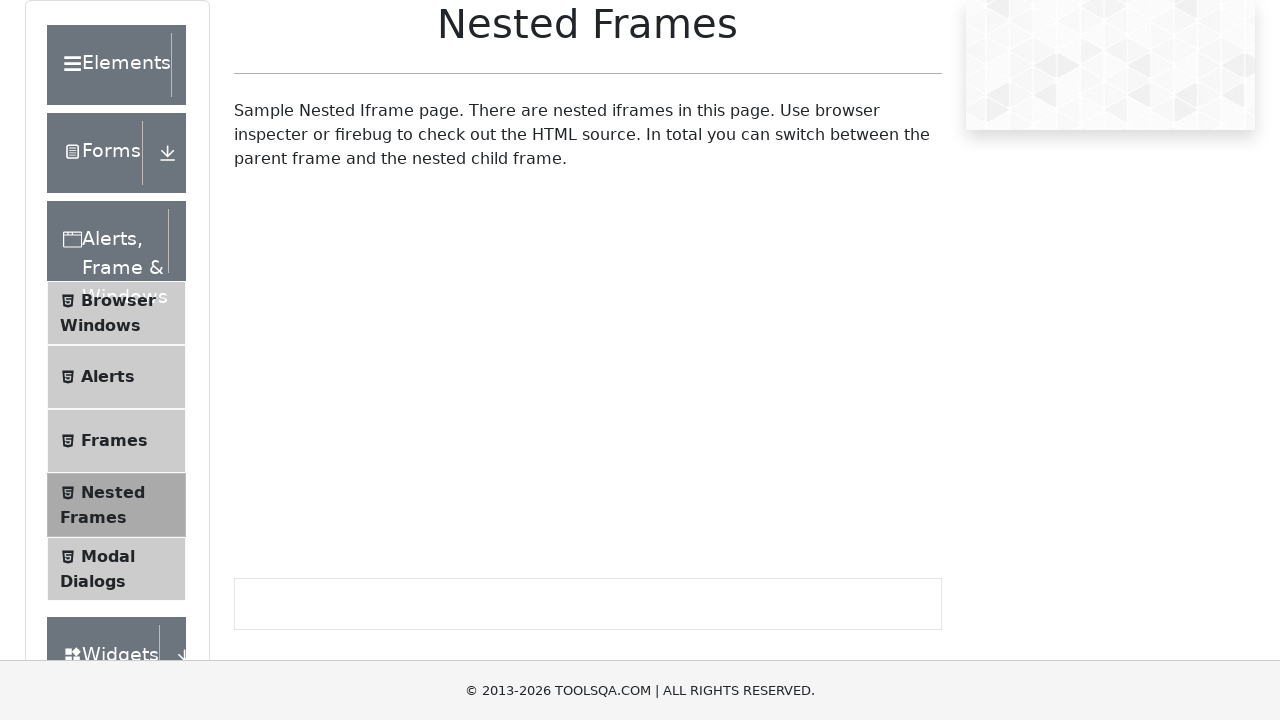

Waited for frames wrapper to load
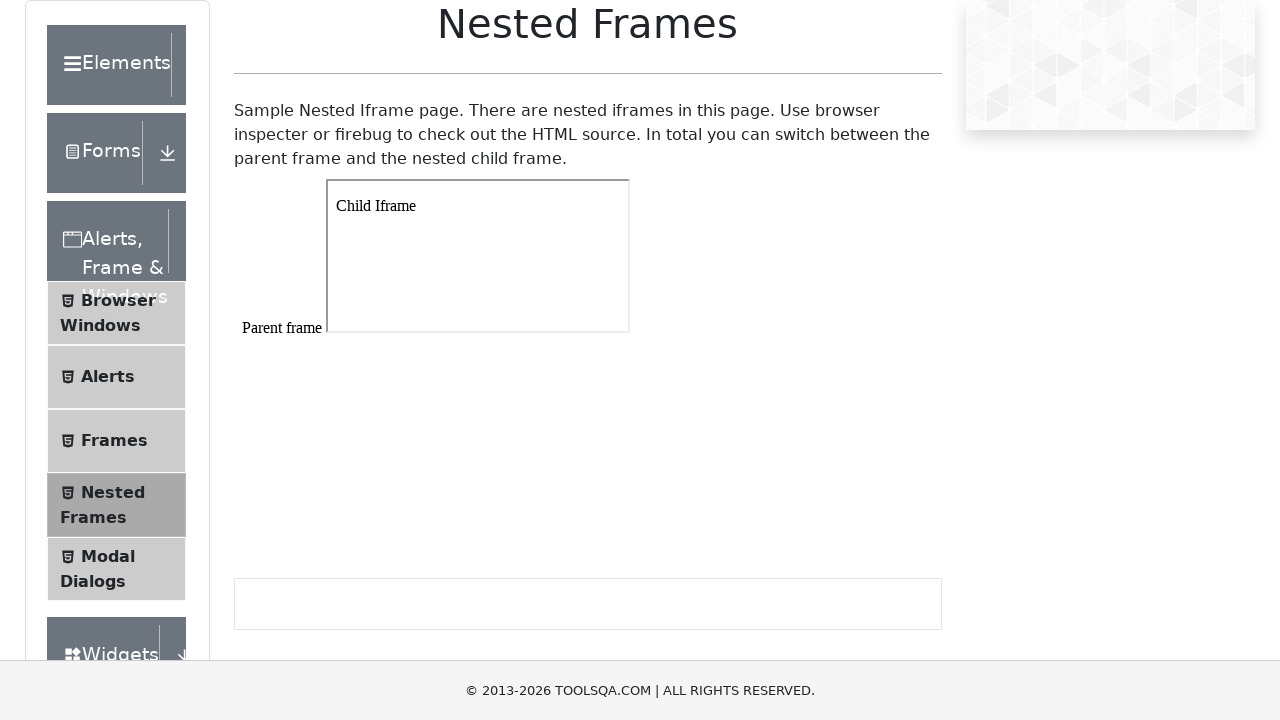

Located parent iframe #frame1
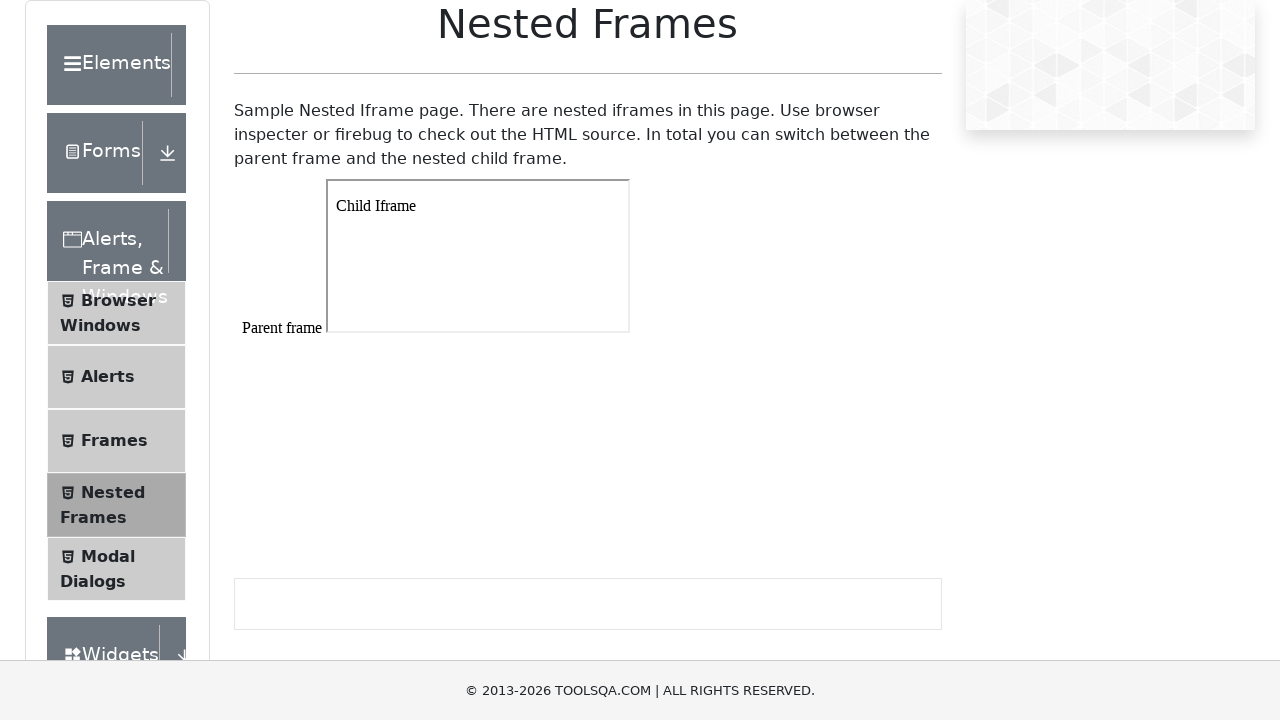

Parent iframe body loaded
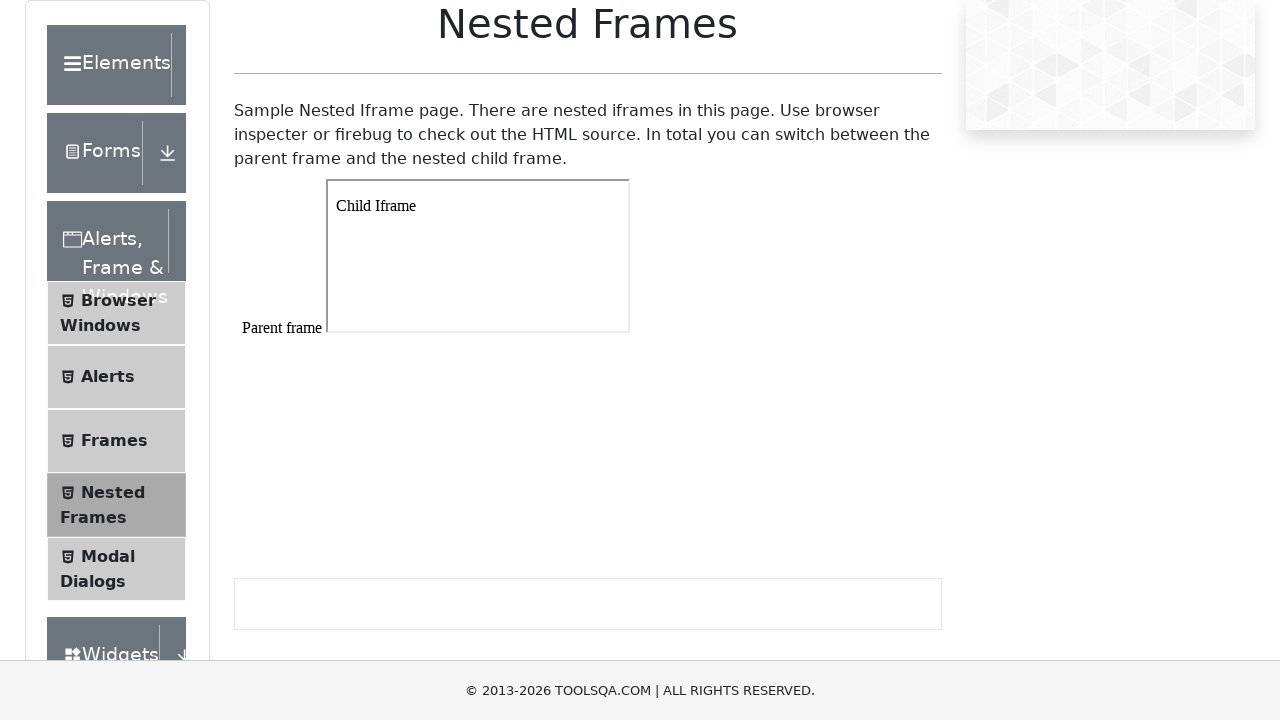

Located child iframe within parent frame
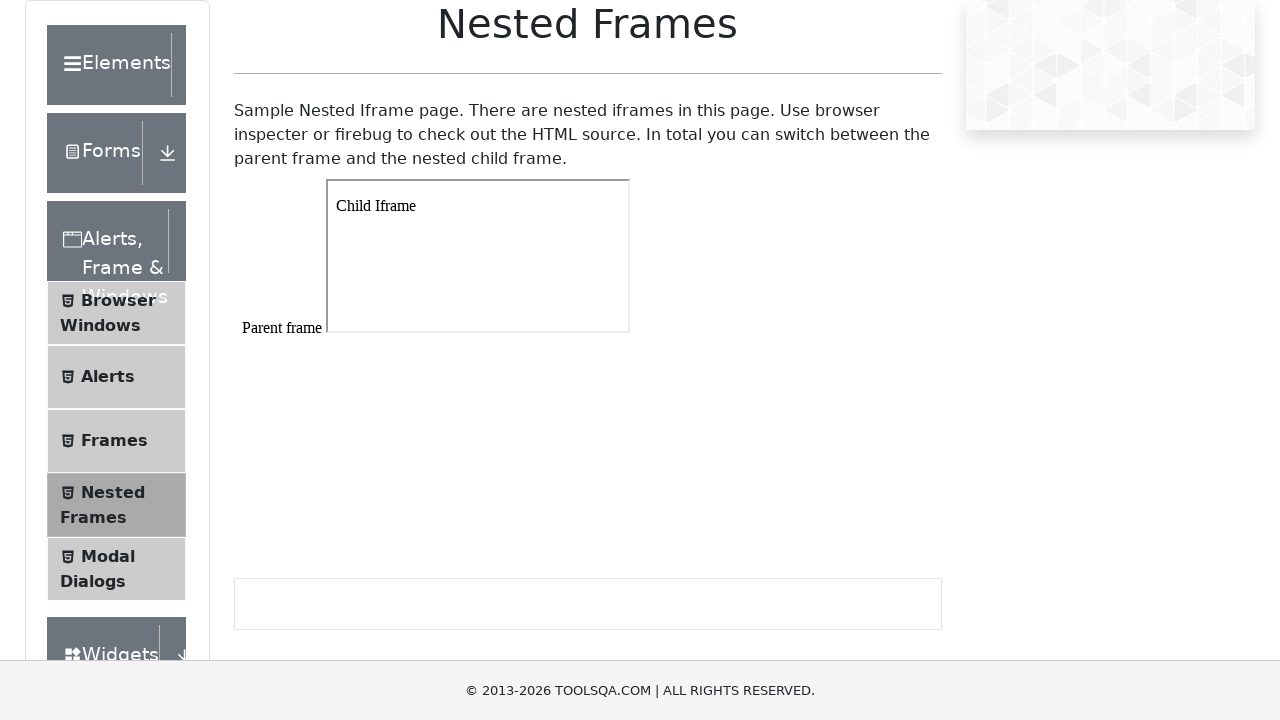

Child iframe body loaded
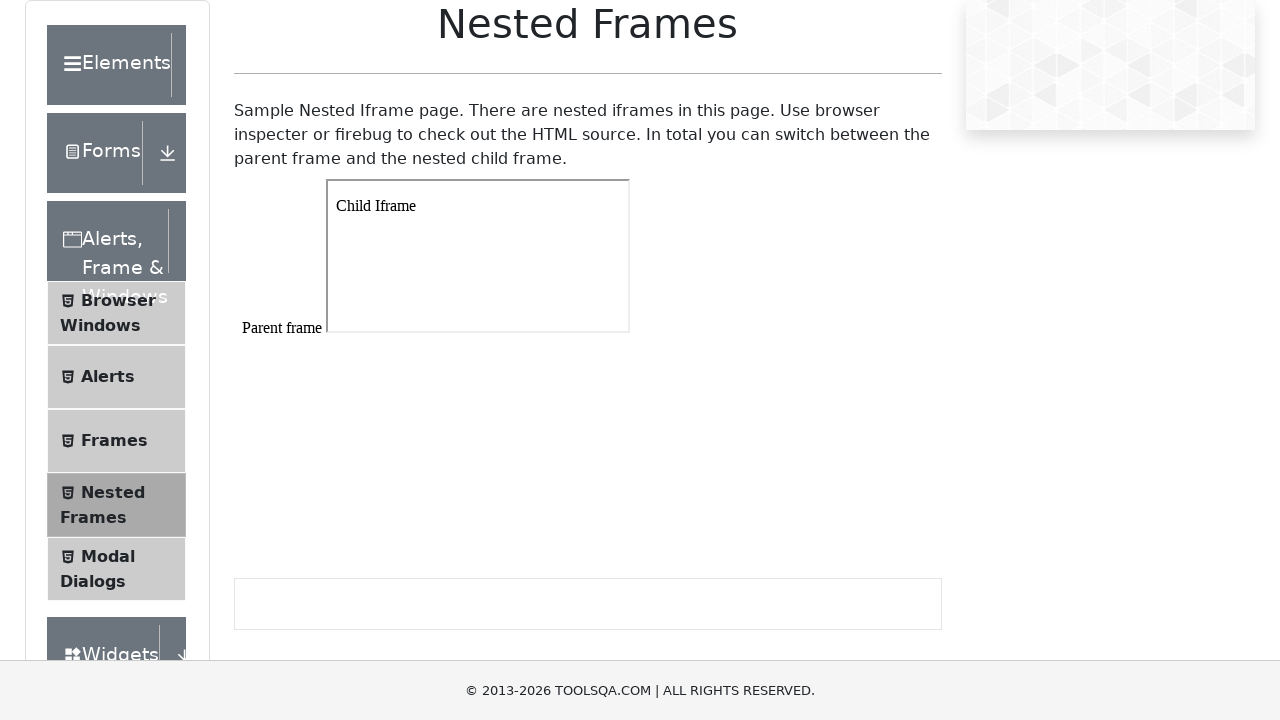

Clicked on 'Frames' menu item at (114, 441) on text=Frames
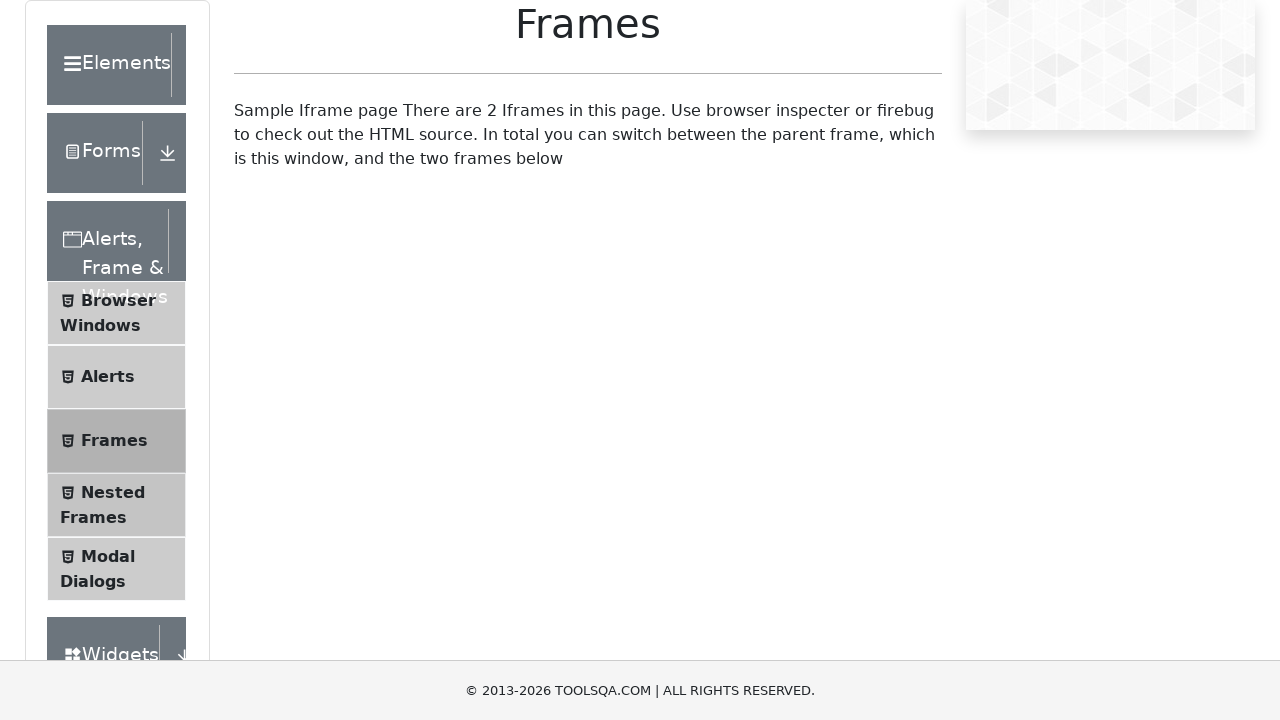

Waited for frames wrapper to load on Frames page
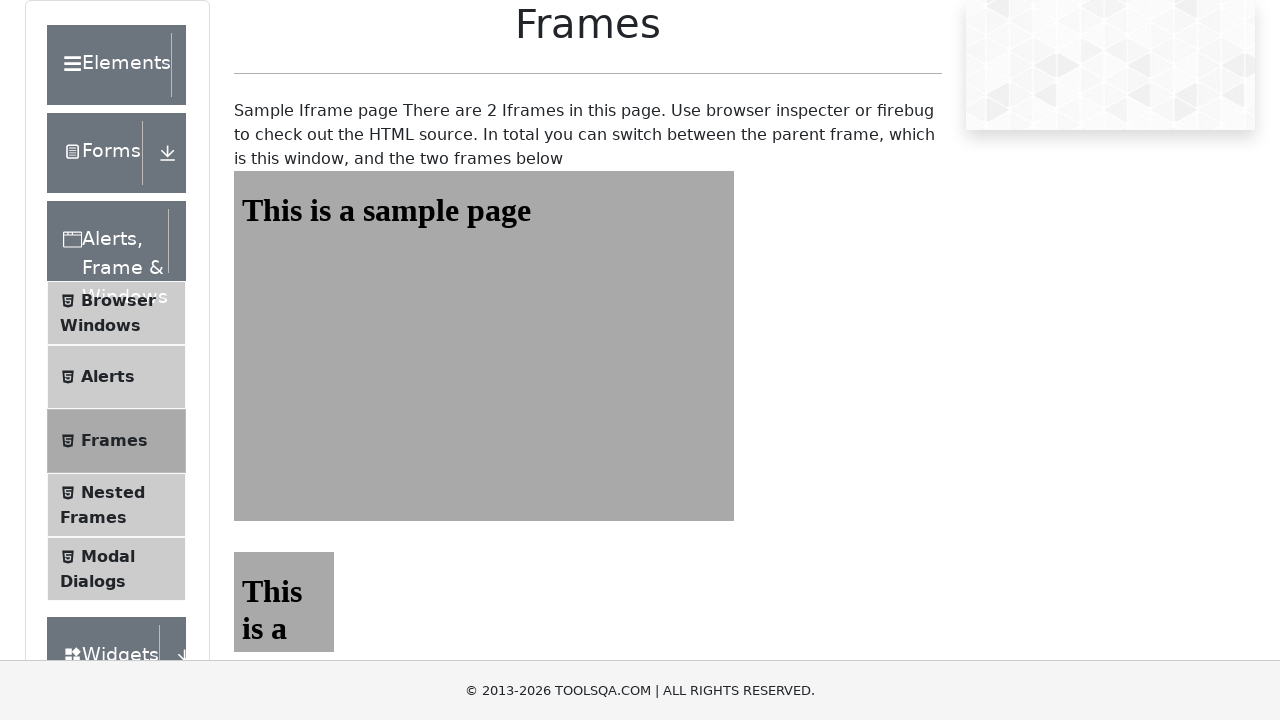

Located iframe #frame1
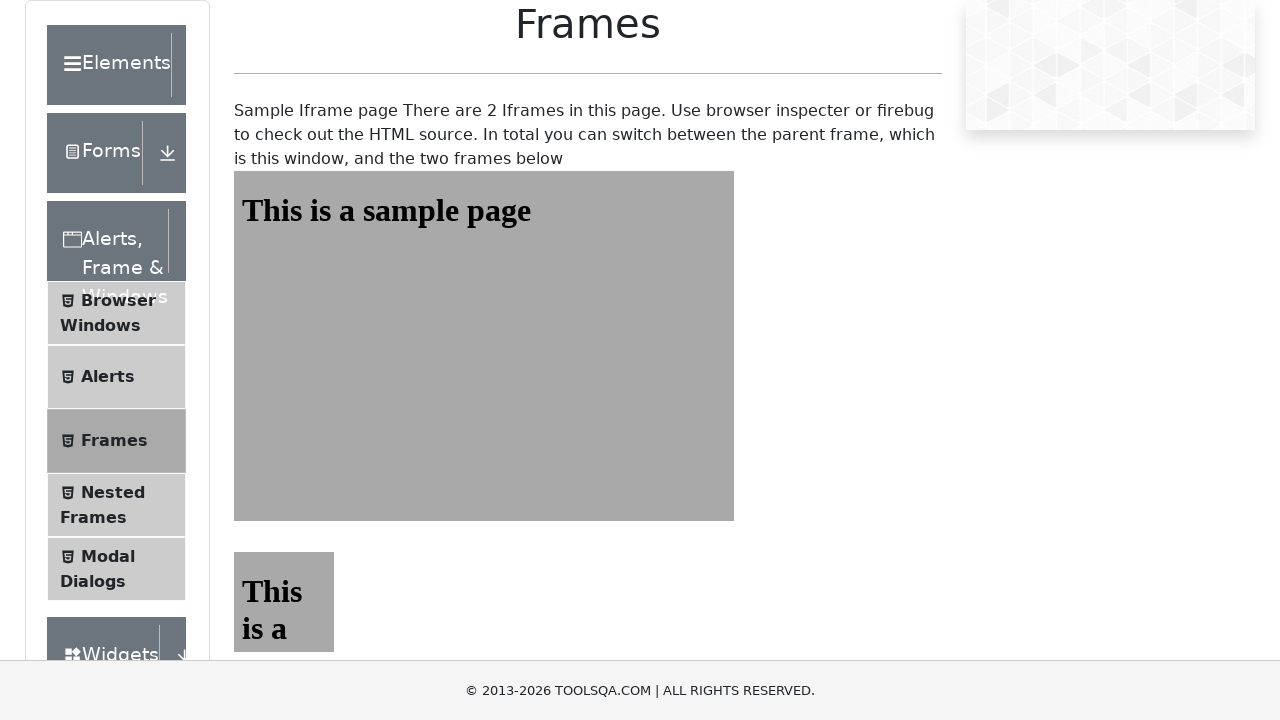

Retrieved text from iframe1: 'This is a sample page'
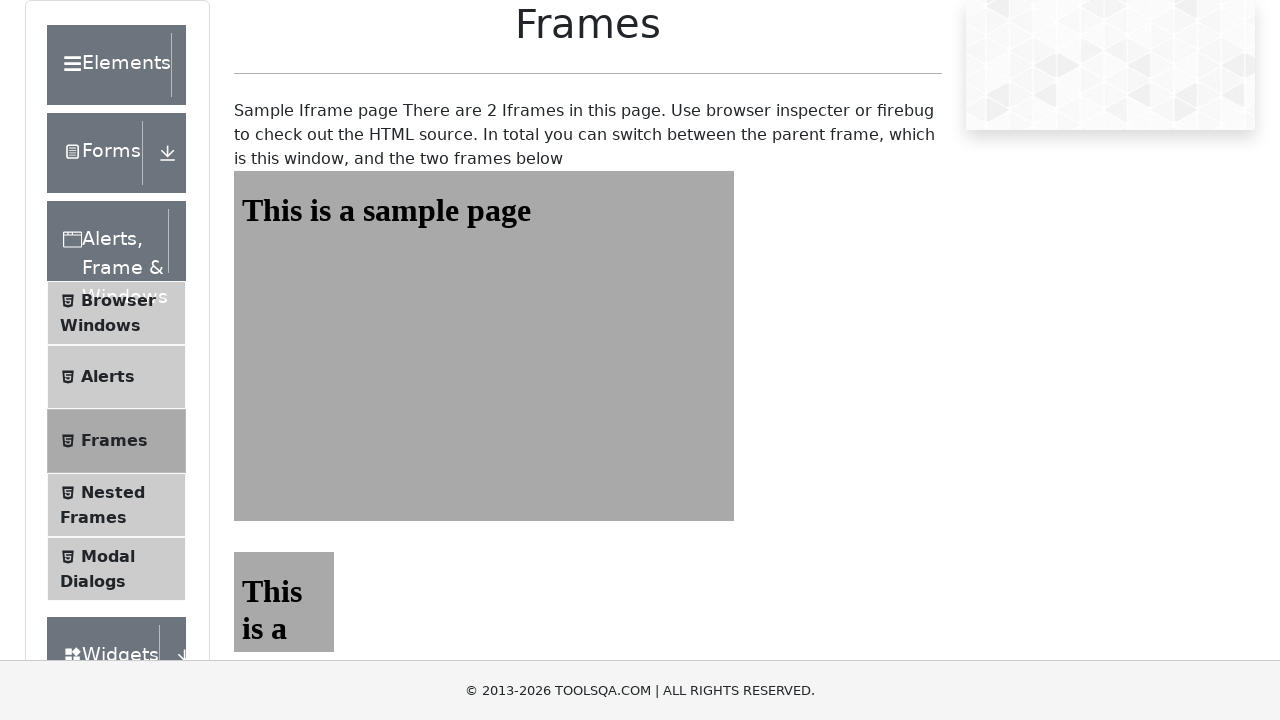

Located iframe #frame2
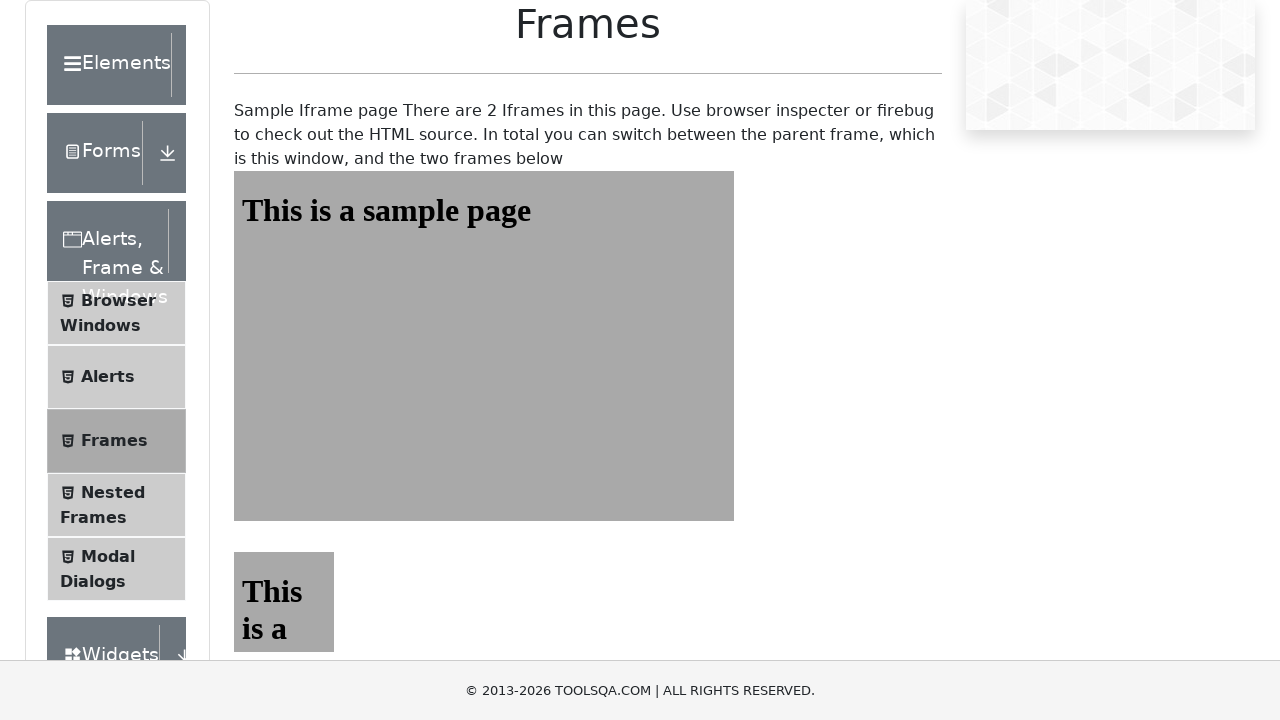

Retrieved text from iframe2: 'This is a sample page'
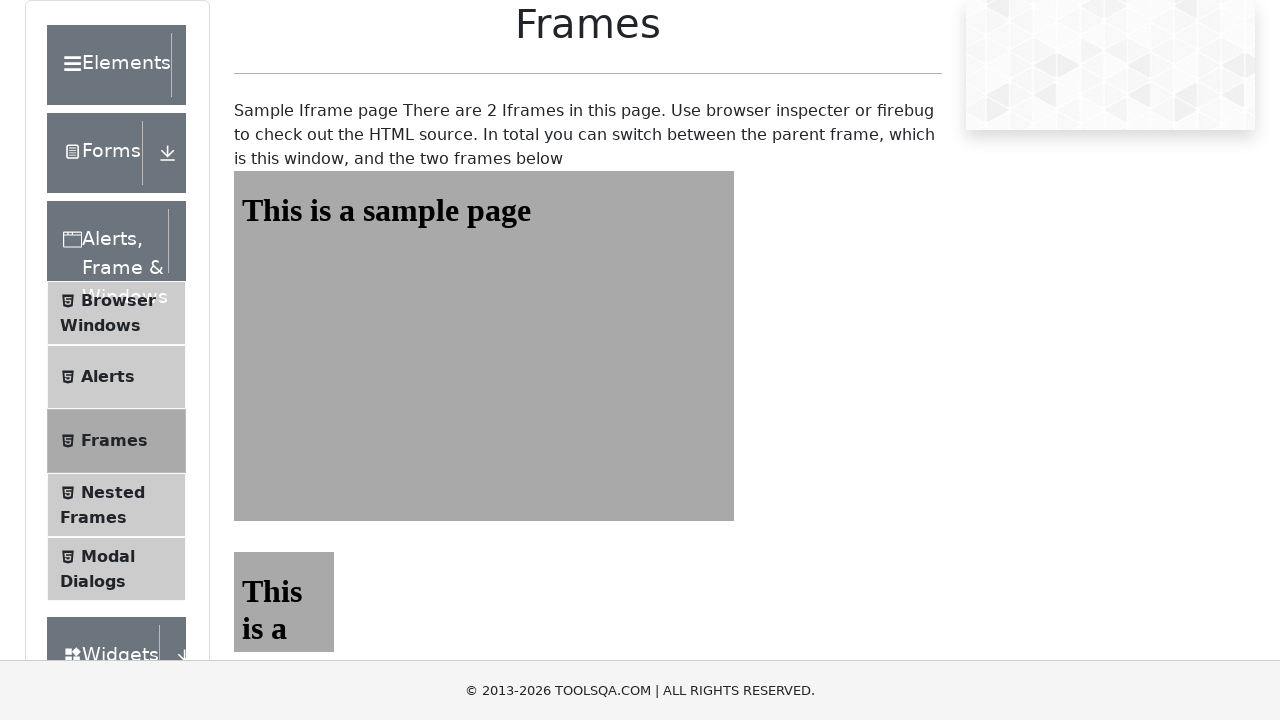

Verified that both iframes contain matching text content
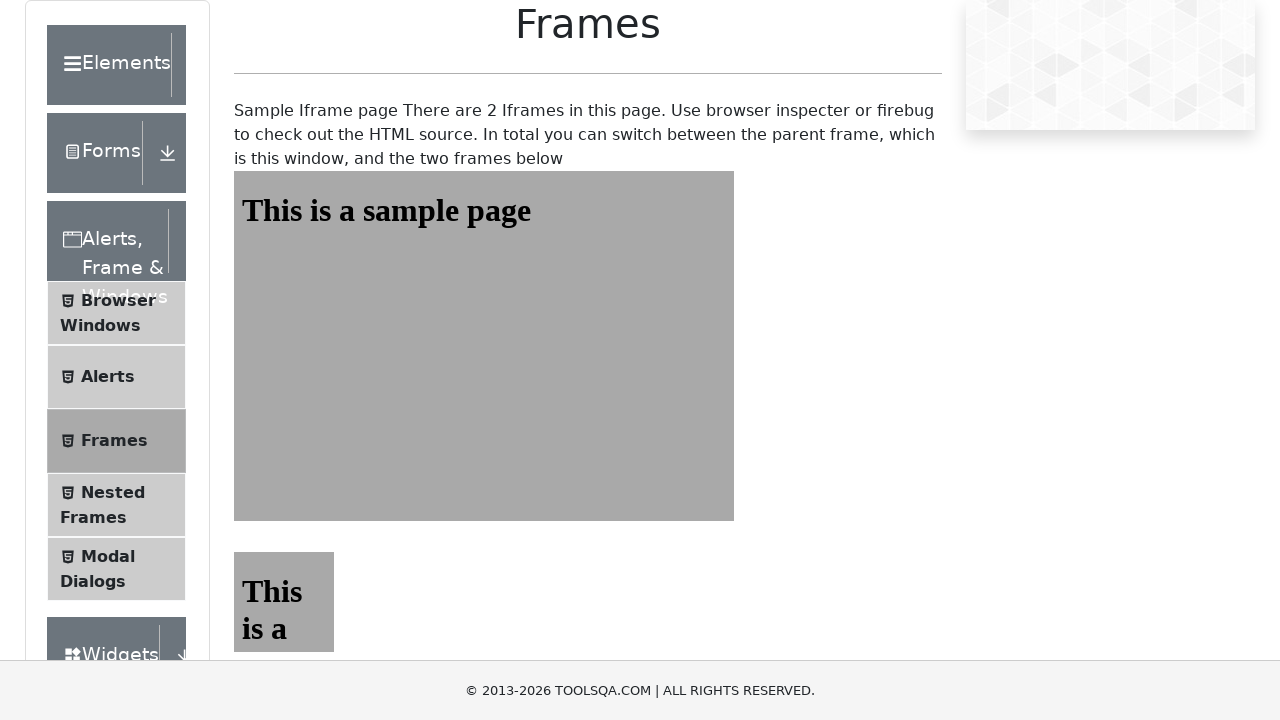

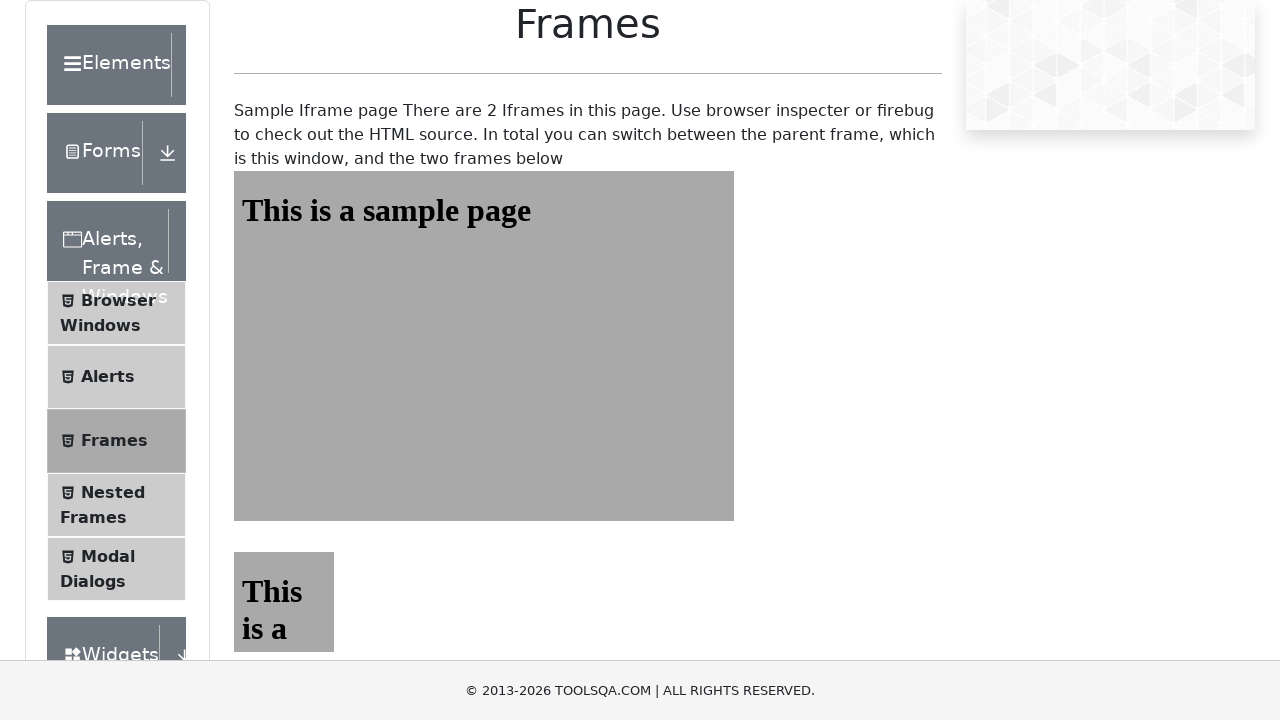